Navigates through IP menu to the Flocard section

Starting URL: https://366pi.tech

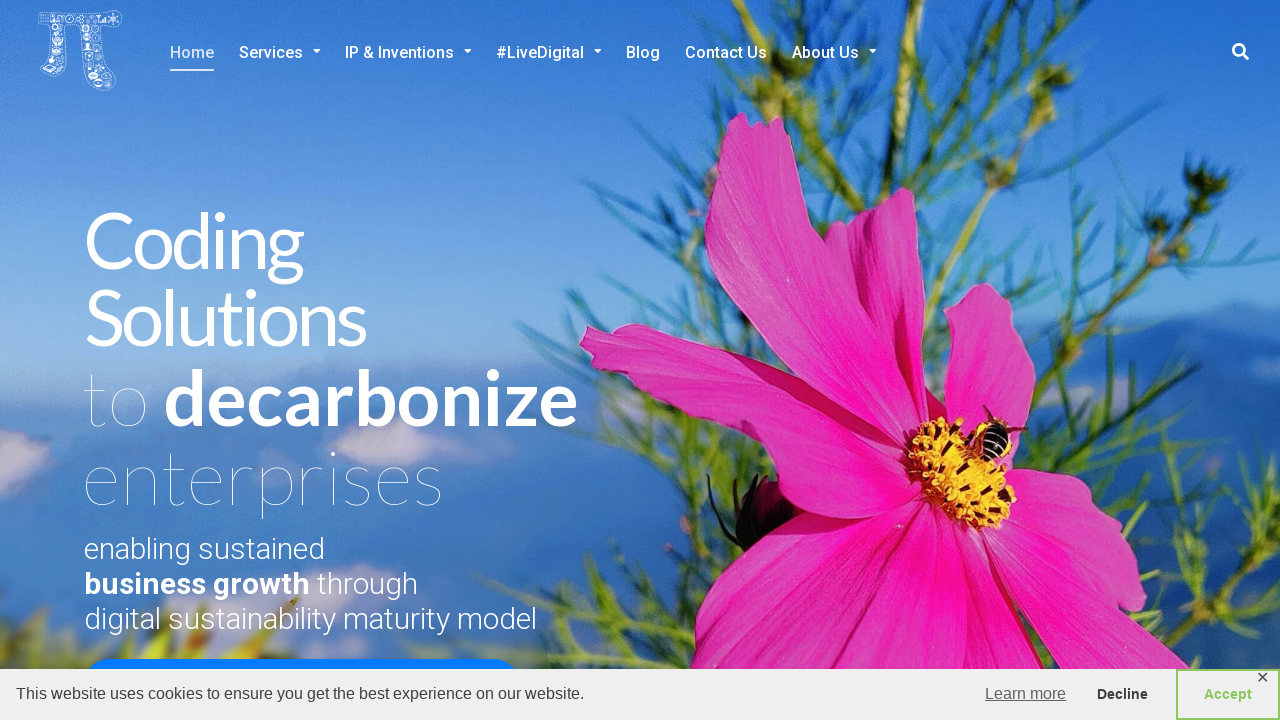

Clicked on IP menu at (408, 53) on xpath=//*[@id='menu-item-3908']/a
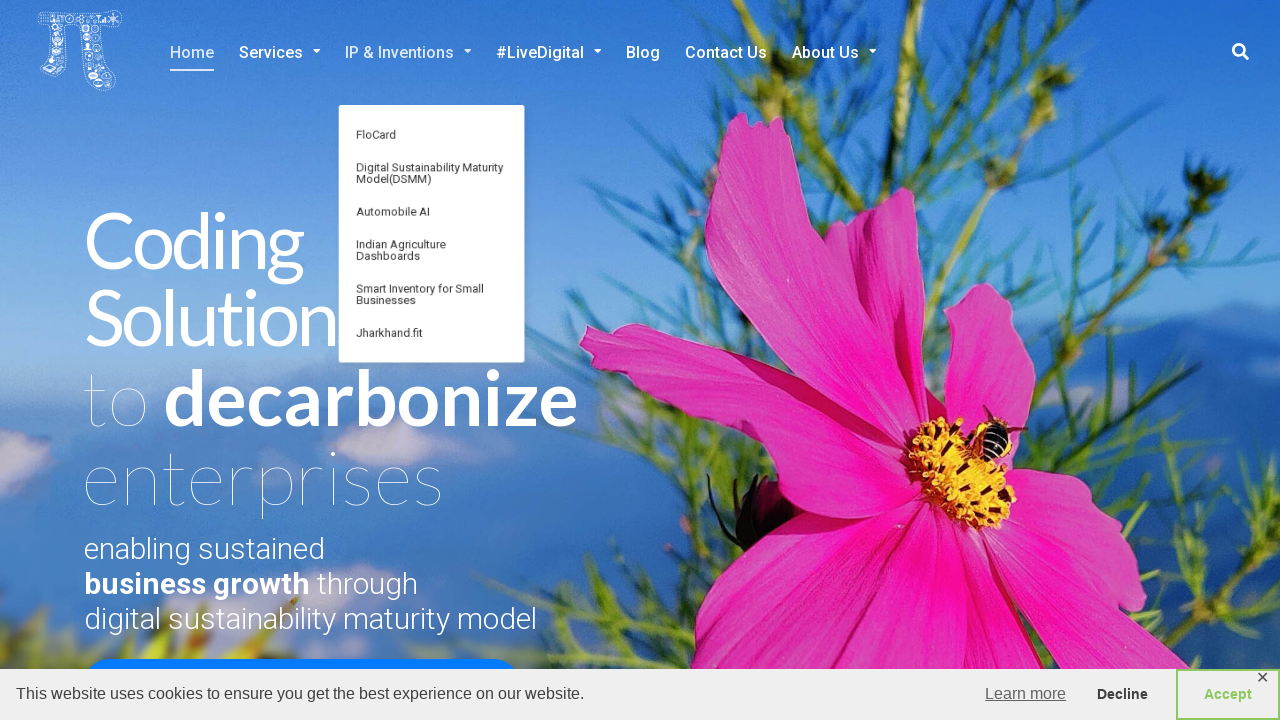

Clicked on Flocard option in IP menu at (440, 138) on xpath=//*[@id='menu-item-3909']/a
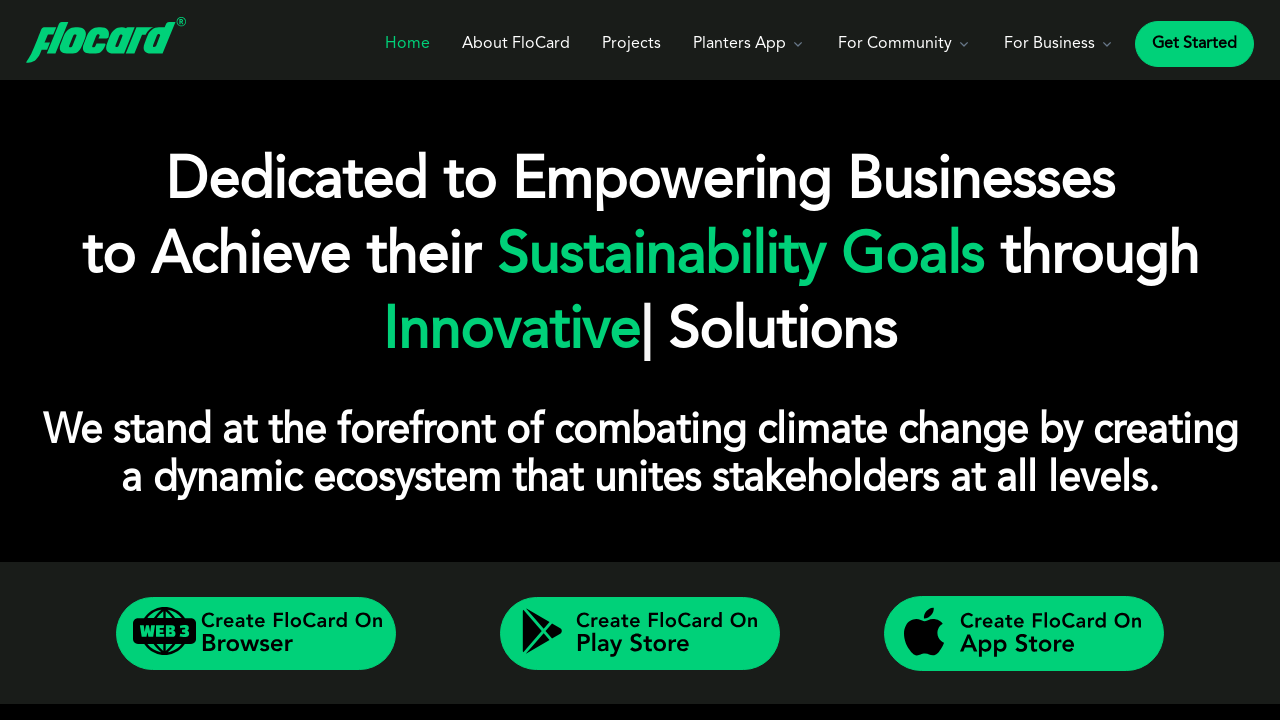

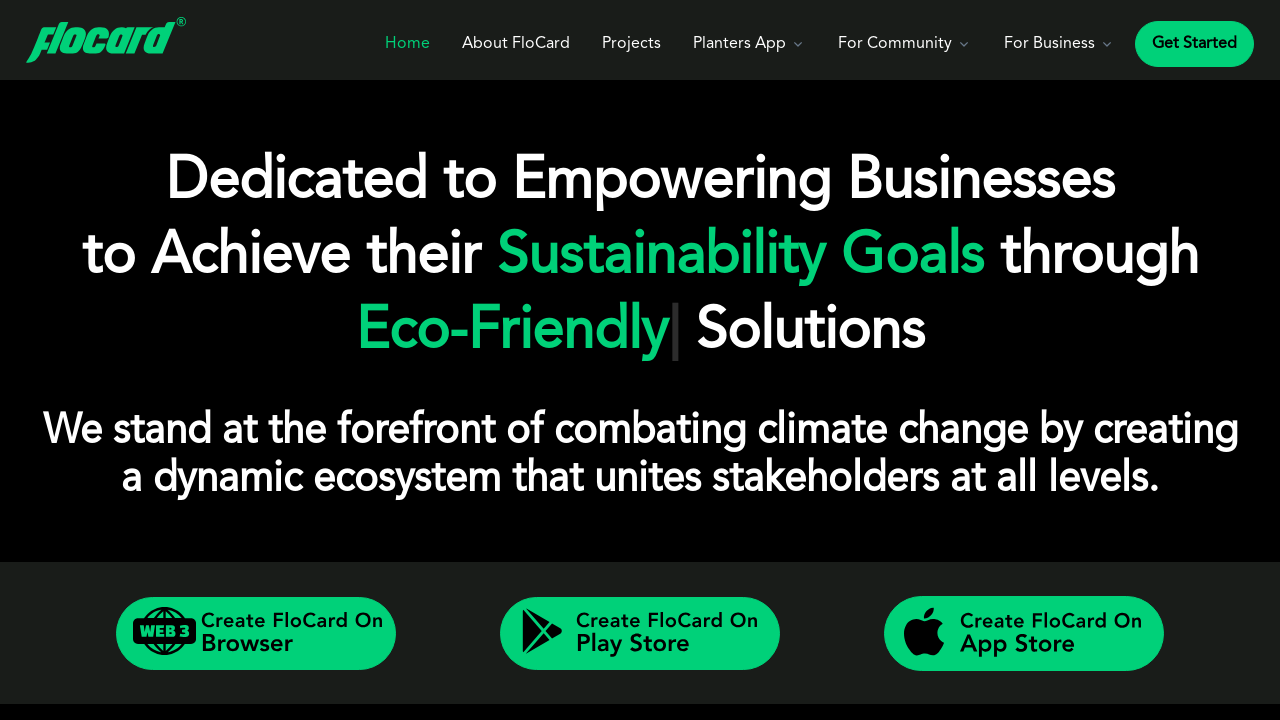